Navigates to the Taiwan Central Weather Administration website and verifies the page loads successfully by checking for the page title.

Starting URL: https://www.cwa.gov.tw/

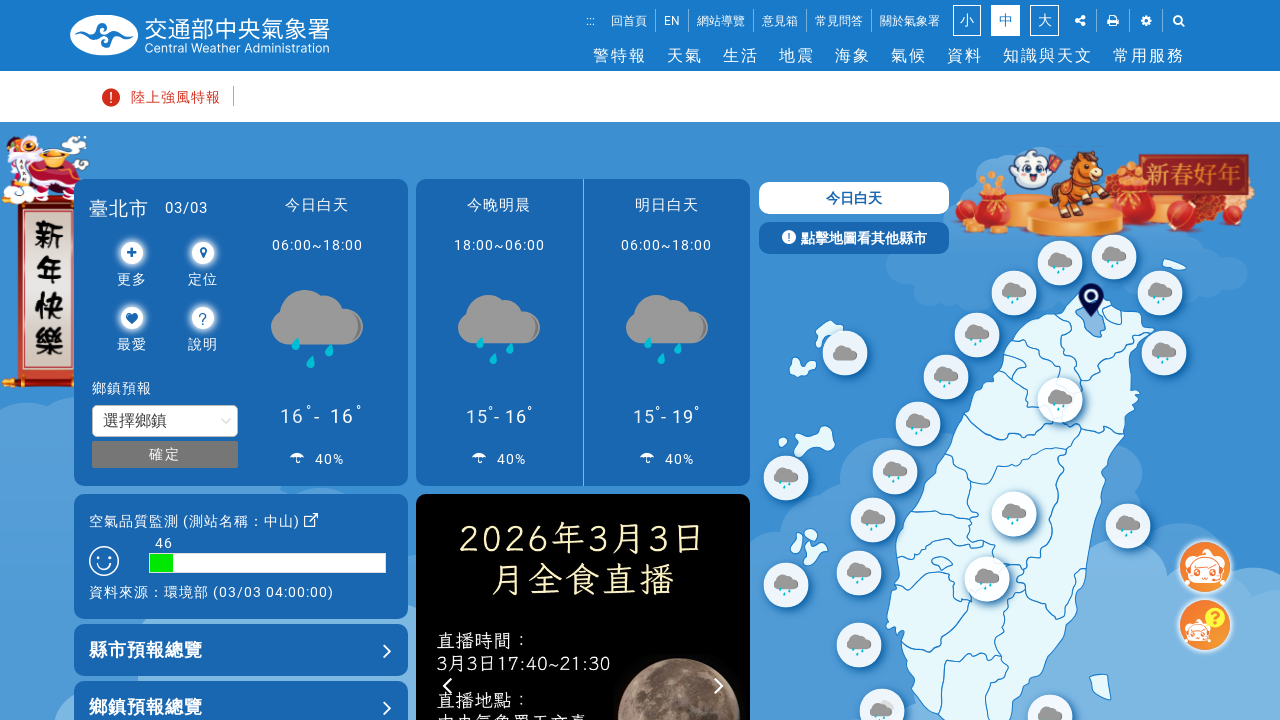

Waited for page to reach domcontentloaded state
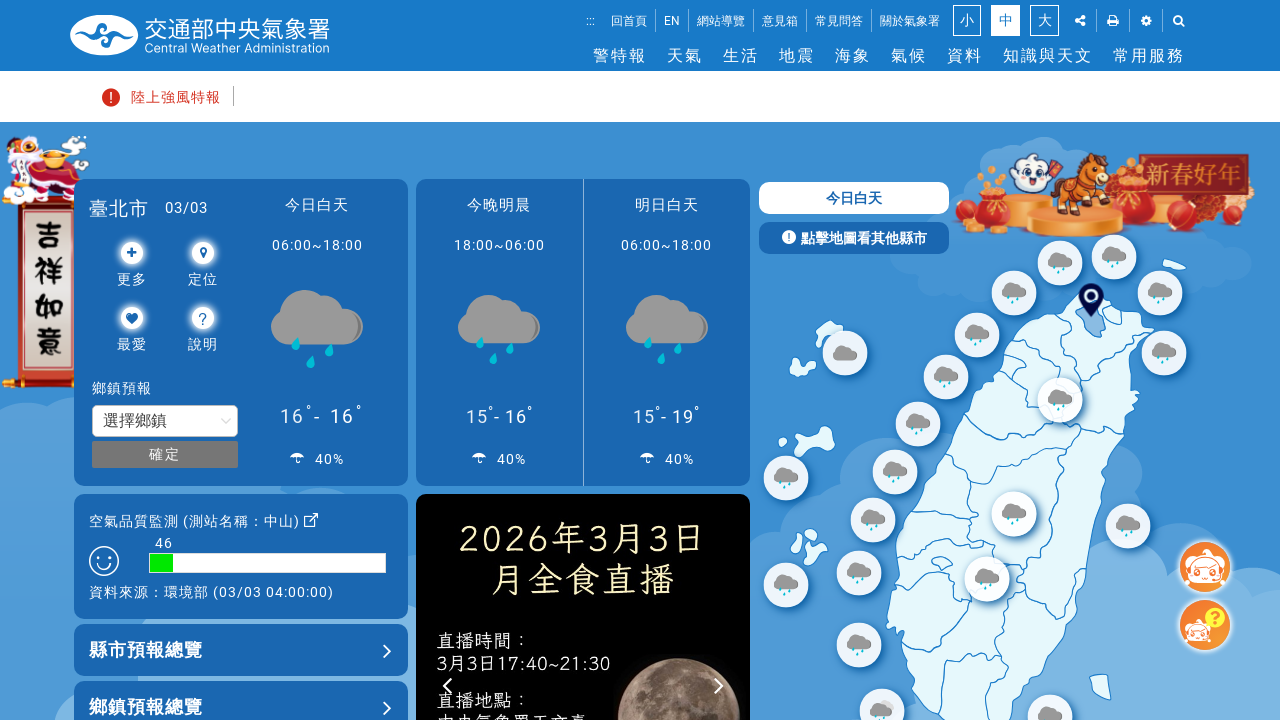

Verified page title is not empty - page loaded successfully
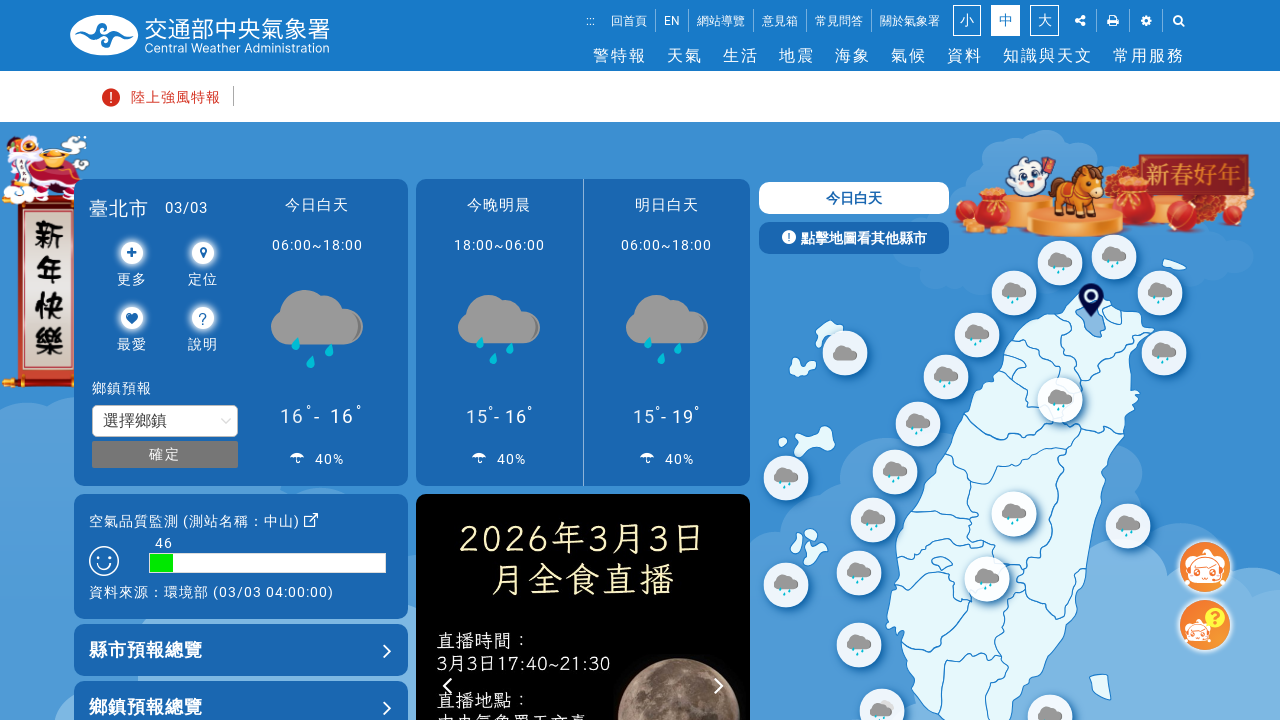

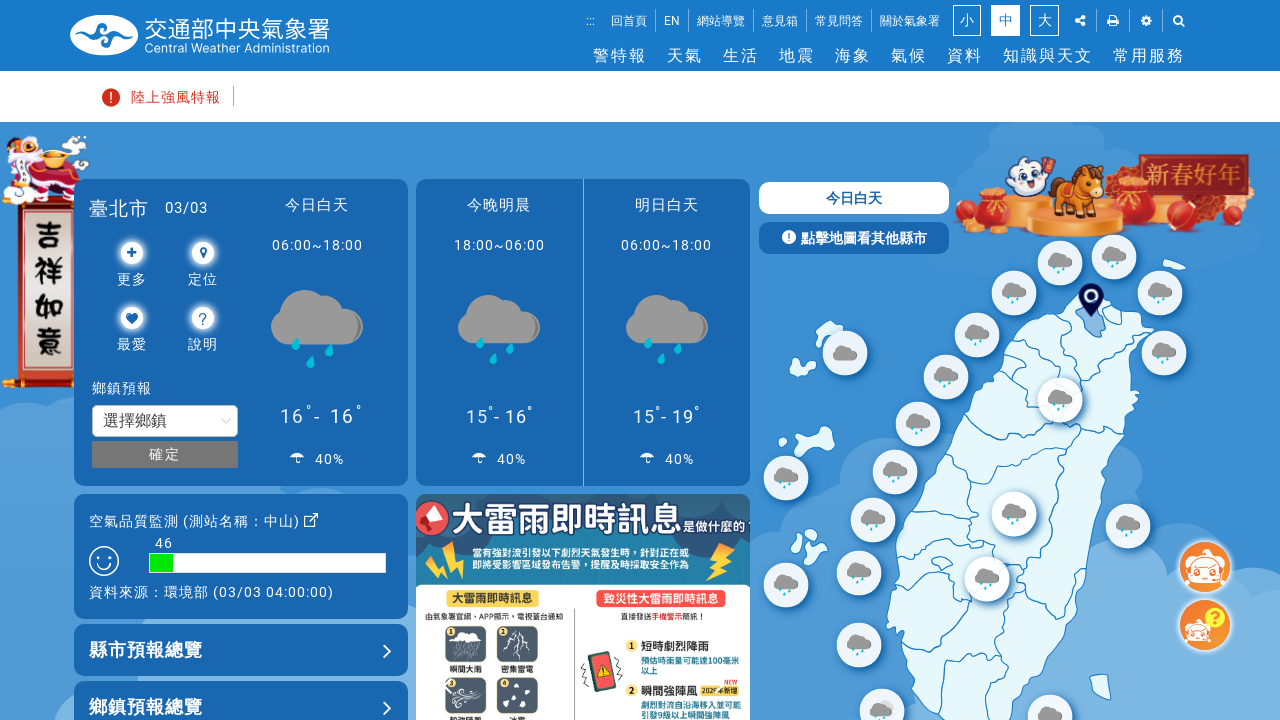